Tests a registration form by filling in required fields (first name, last name, city, country fields) and submitting, then verifies successful registration by checking for a congratulations message.

Starting URL: http://suninjuly.github.io/registration1.html

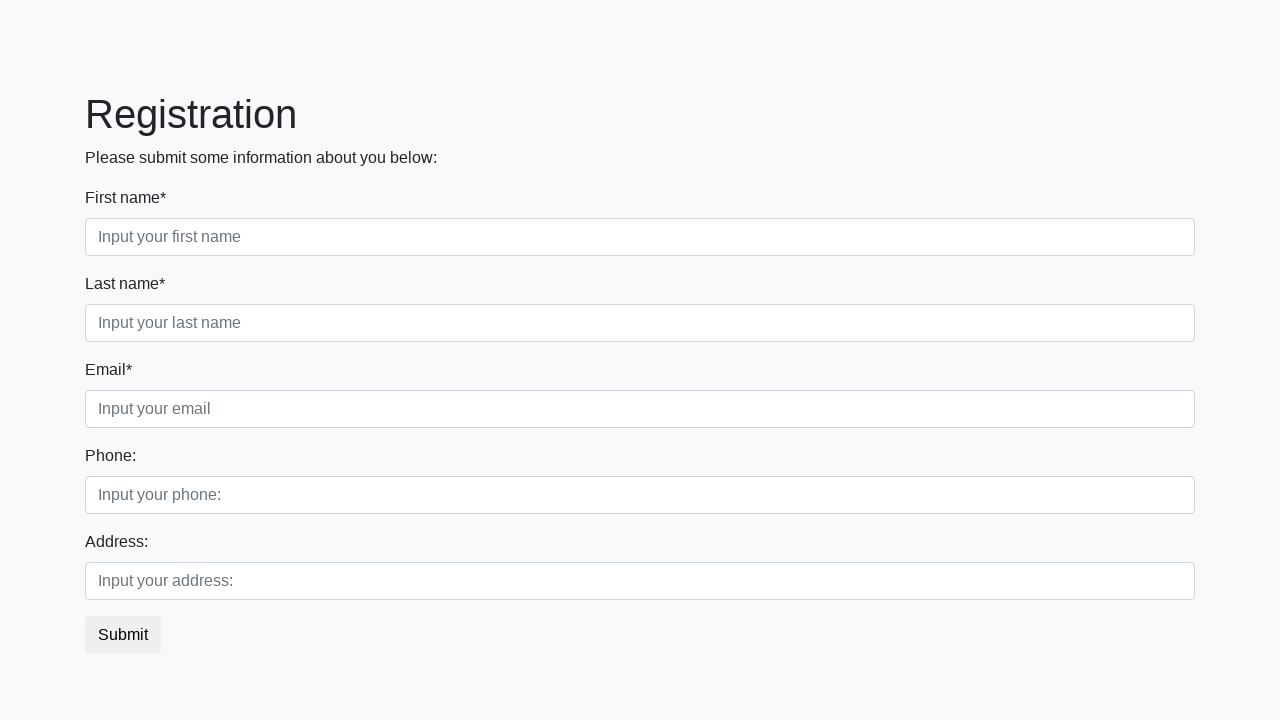

Filled first name field with 'Ivan' on .first_block .form-control.first
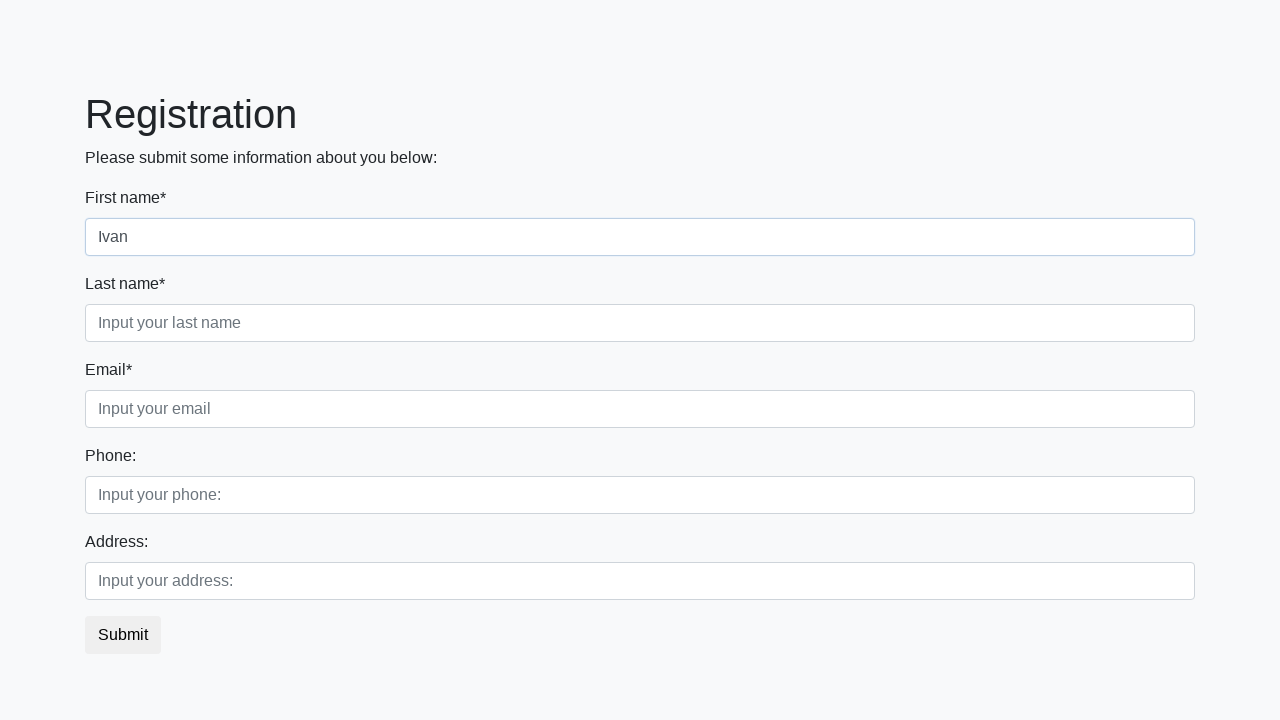

Filled last name field with 'Petrov' on .first_block .form-control.second
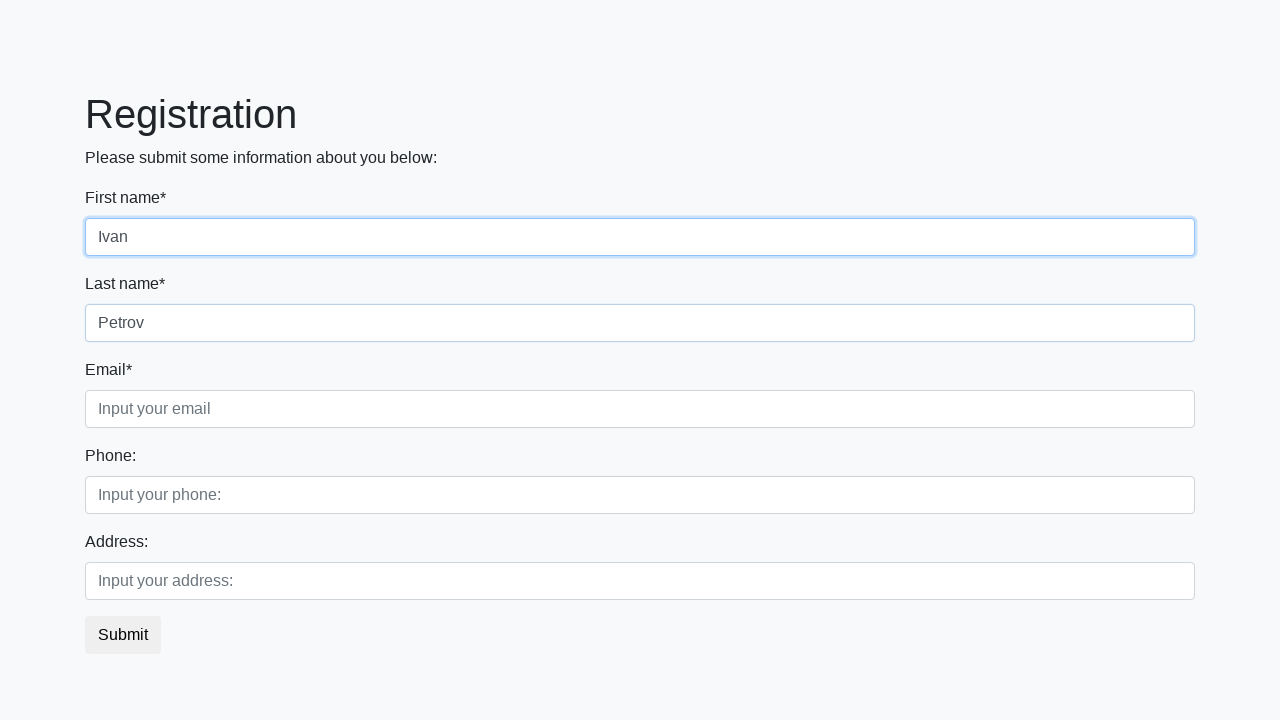

Filled city field with 'Smolensk' on .first_block .form-control.third
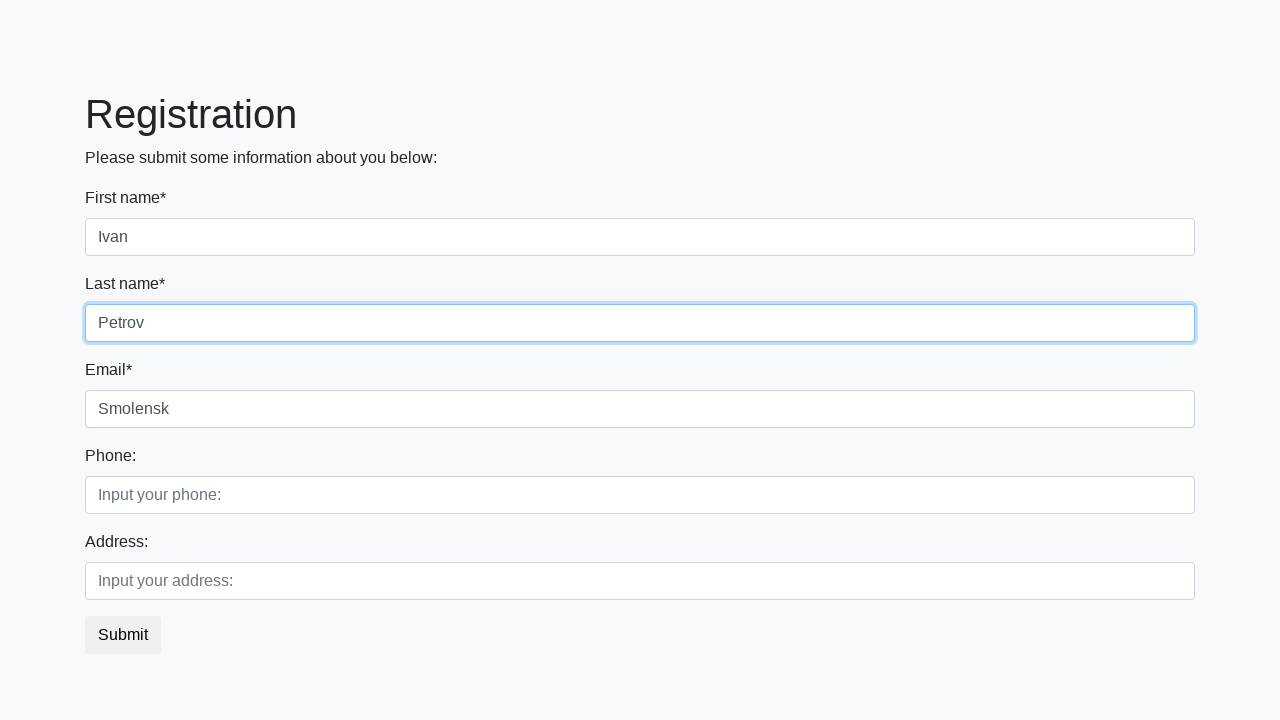

Filled country field with 'Russia' on .second_block .form-control.first
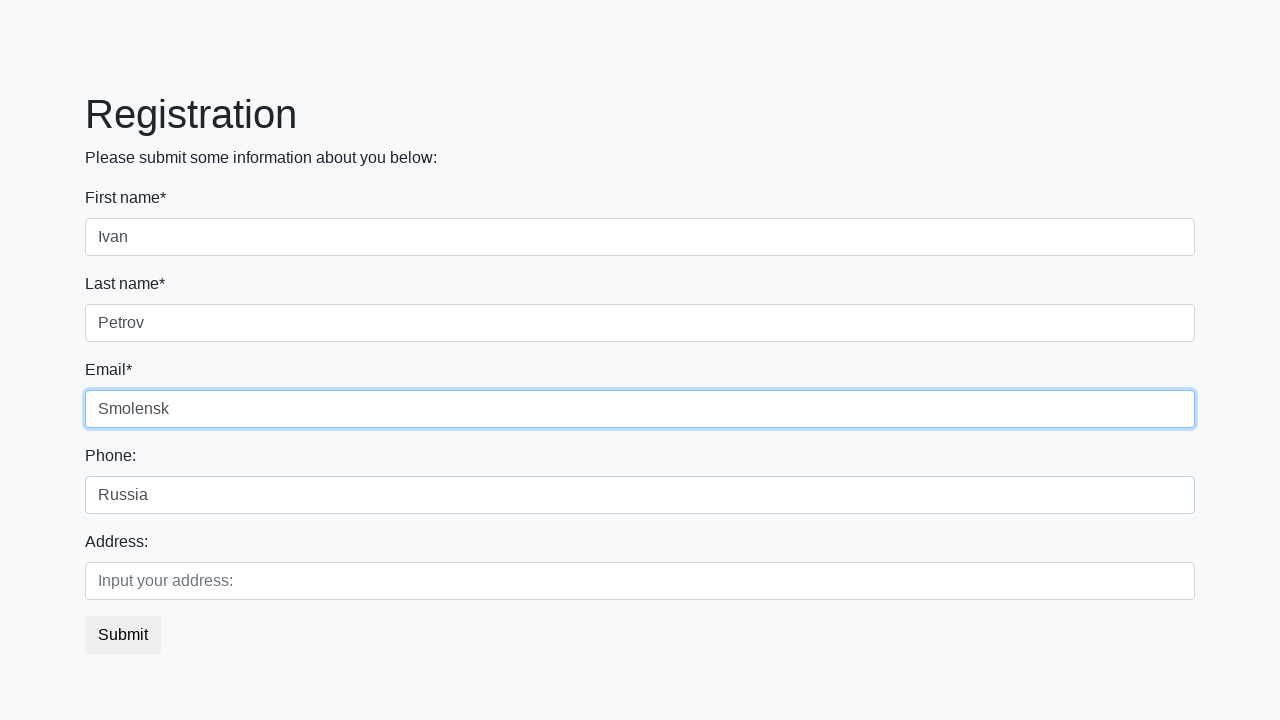

Filled city field in second block with 'Moscow' on .second_block .form-control.second
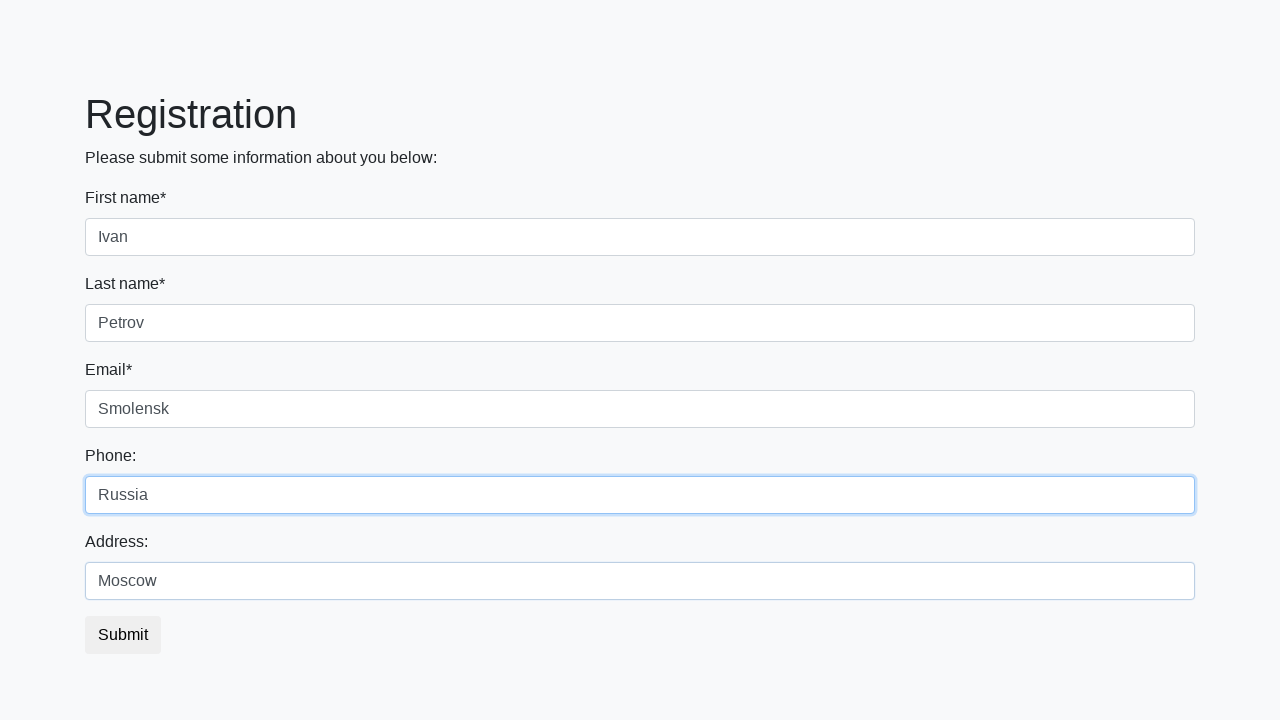

Clicked submit button to register at (123, 635) on button.btn
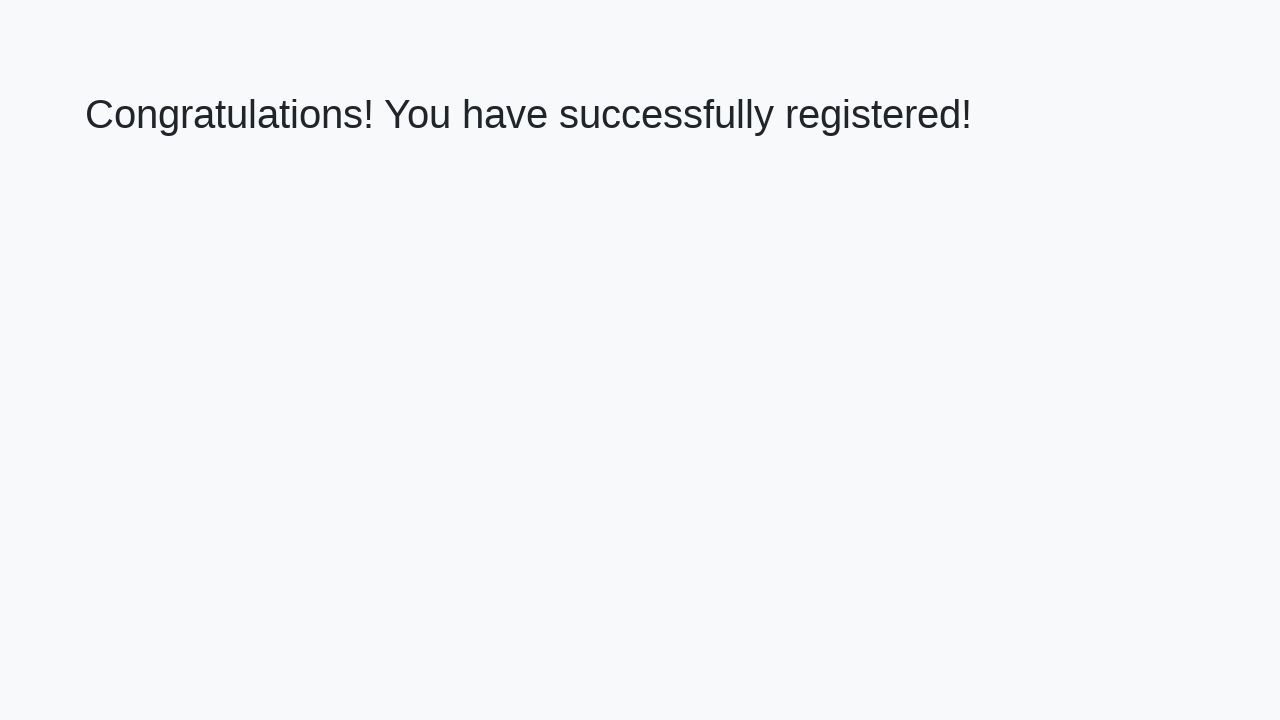

Congratulations heading appeared on page
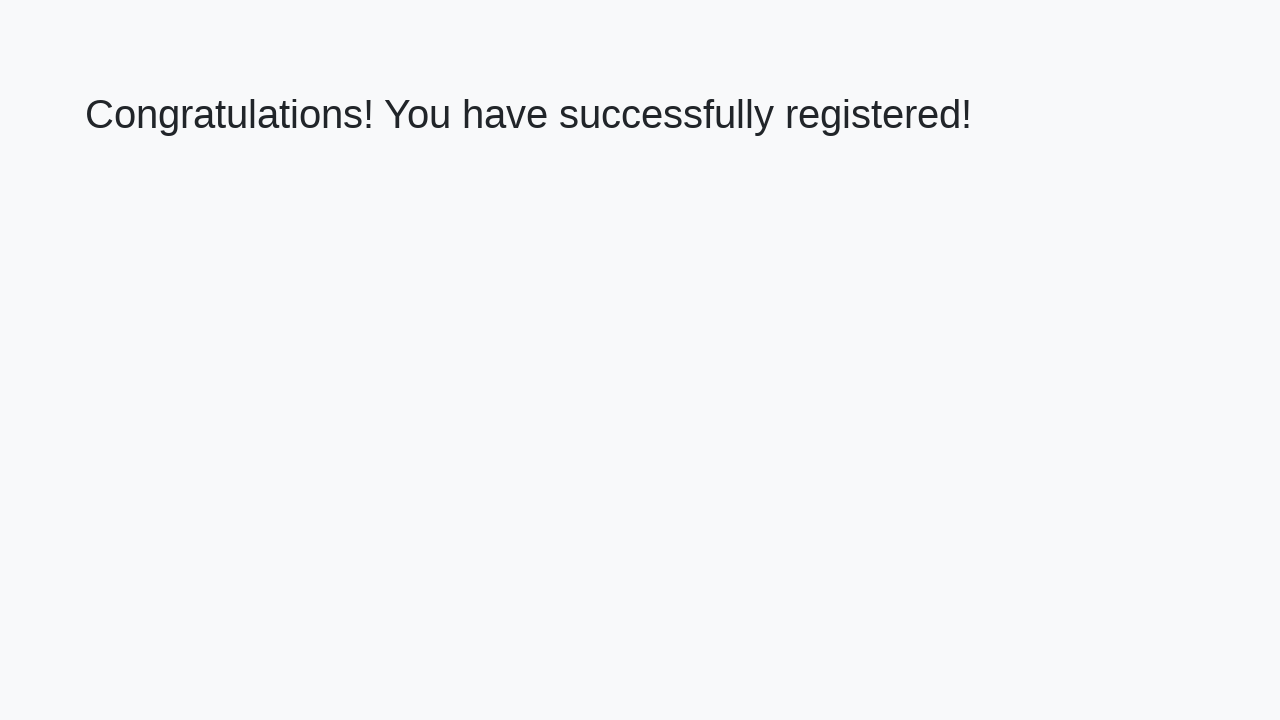

Retrieved congratulations message text
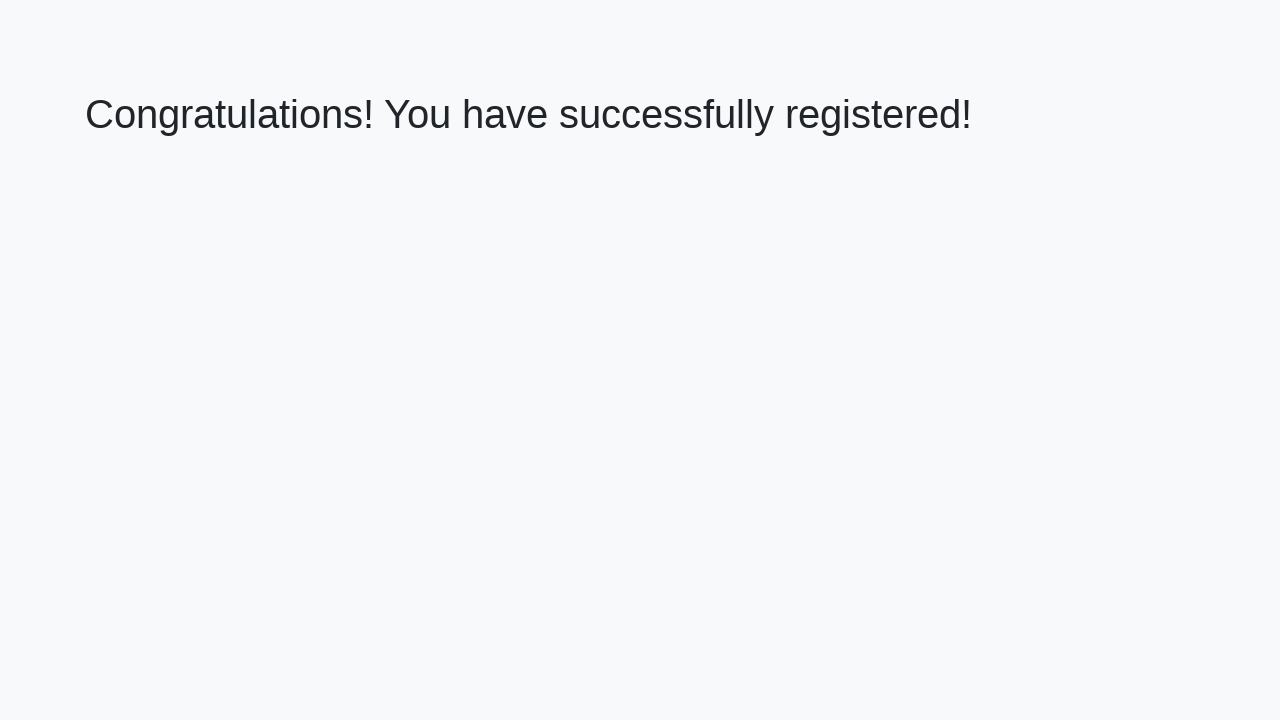

Verified successful registration with congratulations message
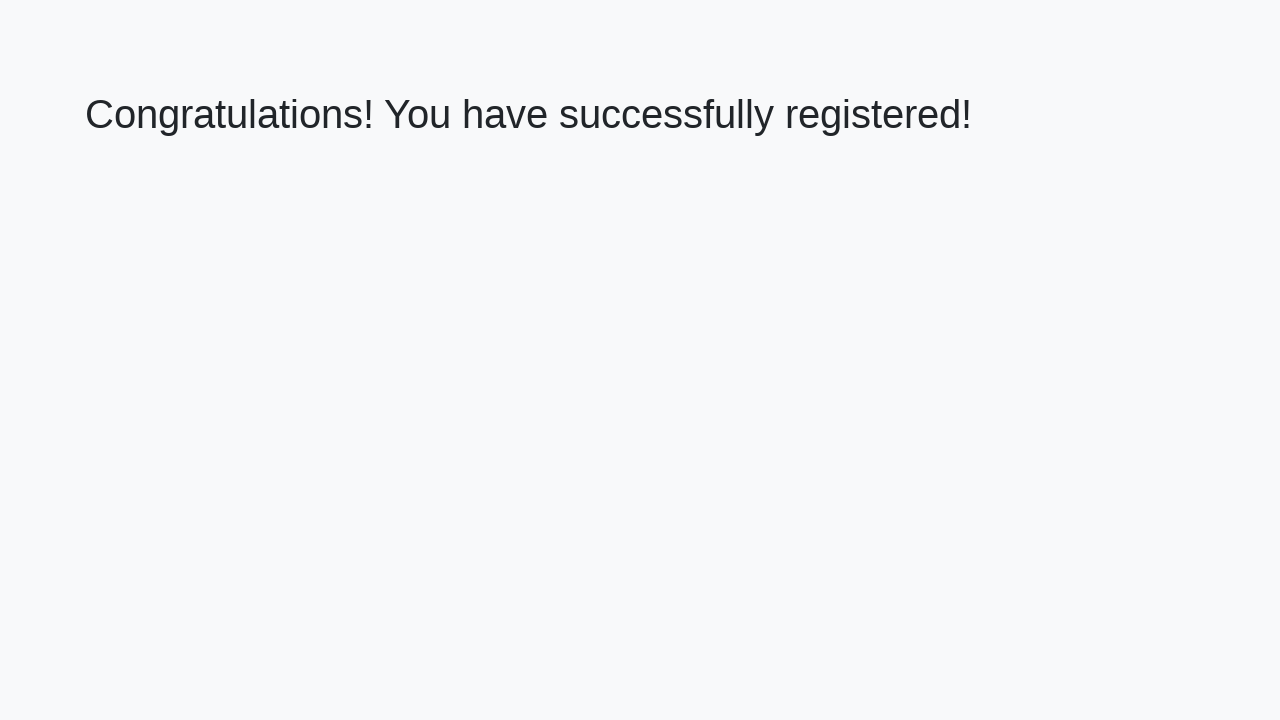

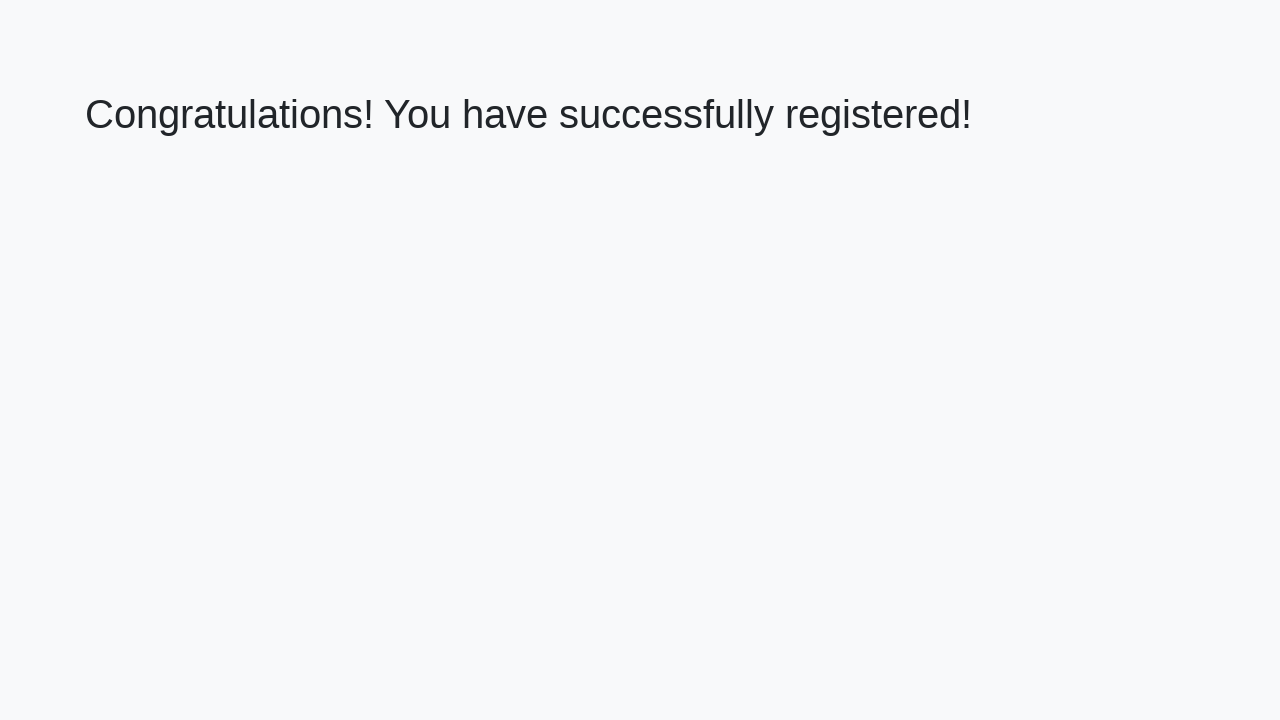